Tests jQuery UI toggle effect by clicking the Run Effect button to hide and show text content, verifying the text disappears and reappears

Starting URL: https://jqueryui.com/toggle/

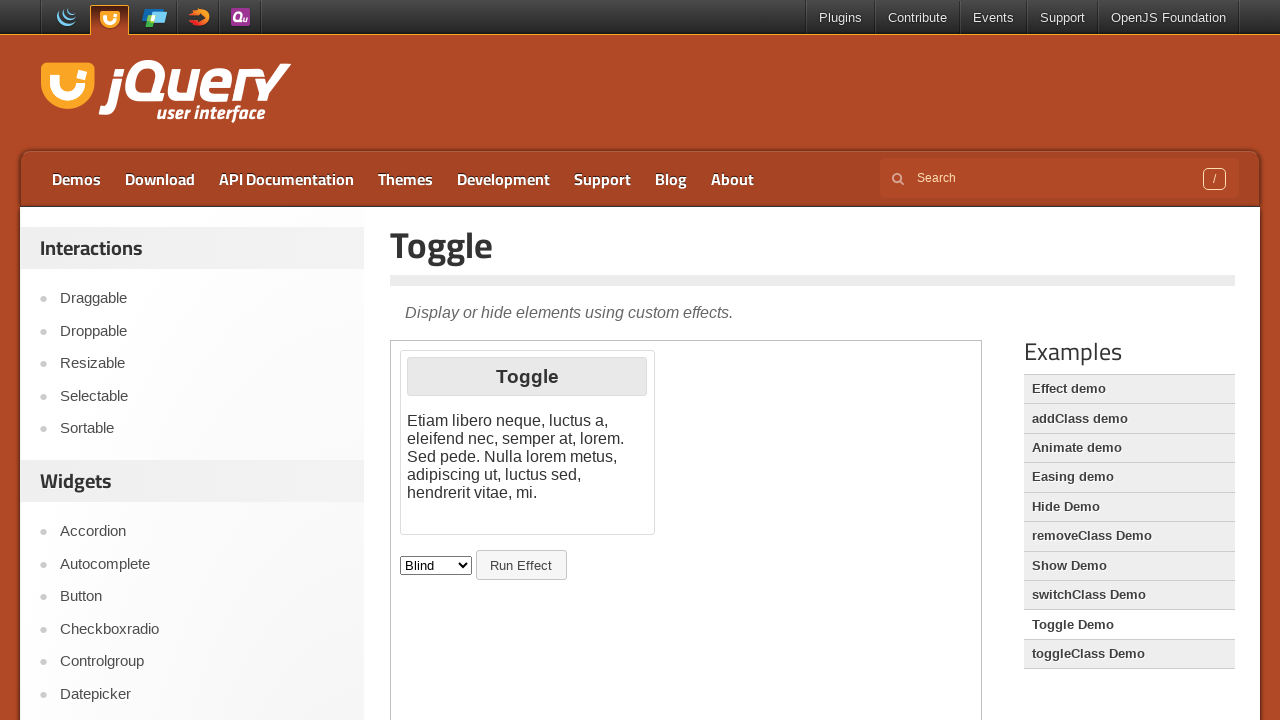

Located and switched to toggle demo iframe
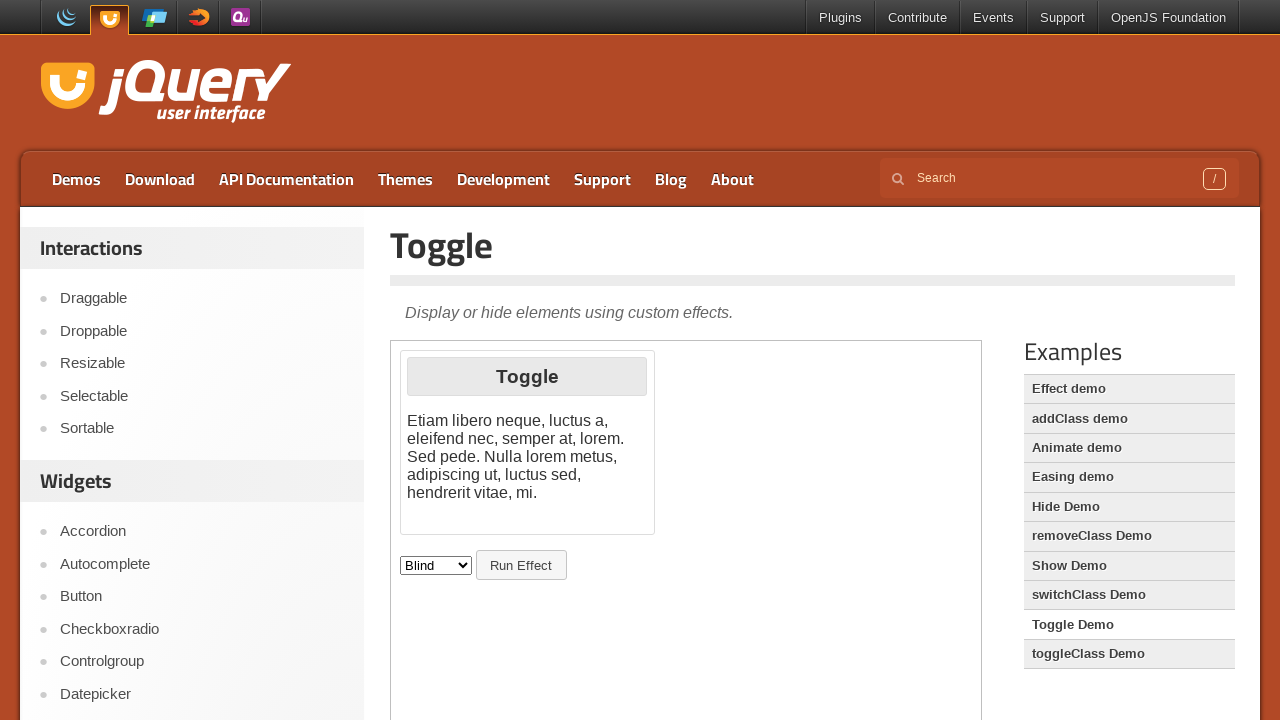

Located initial text element
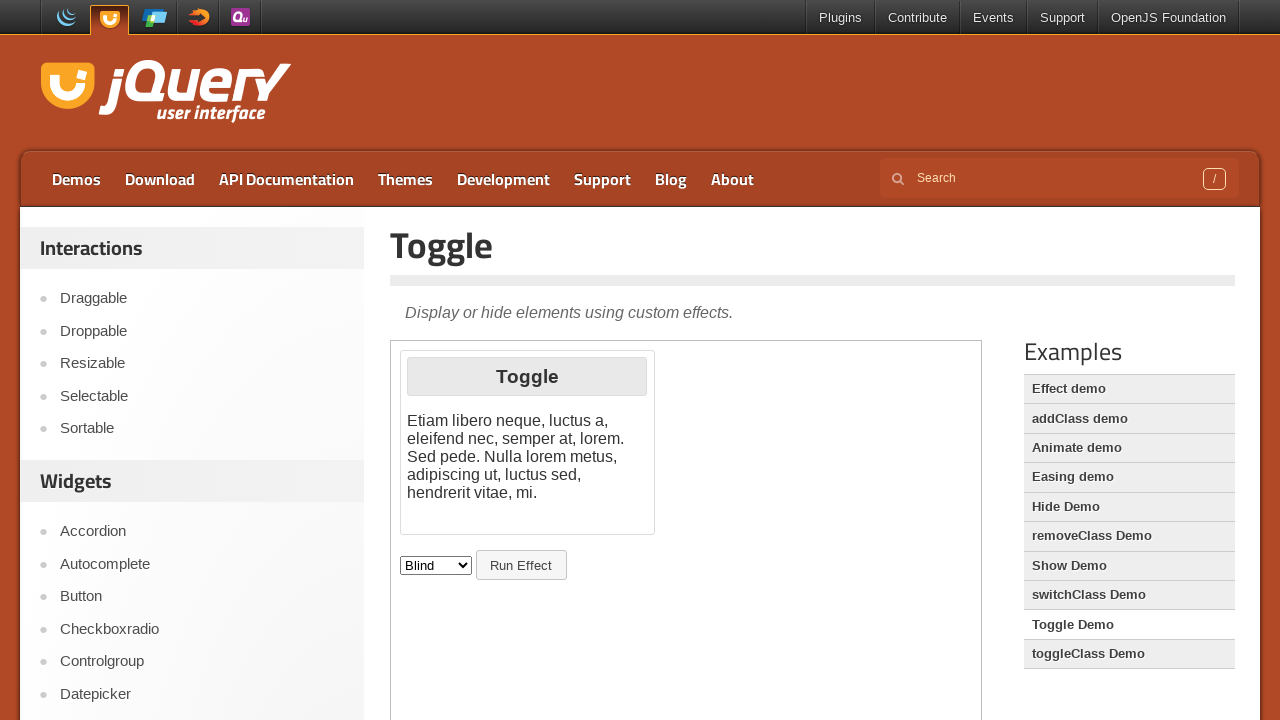

Retrieved initial text content: 
			Etiam libero neque, luctus a, eleifend nec, semper at, lorem. Sed pede. Nulla lorem metus, adipiscing ut, luctus sed, hendrerit vitae, mi.
		
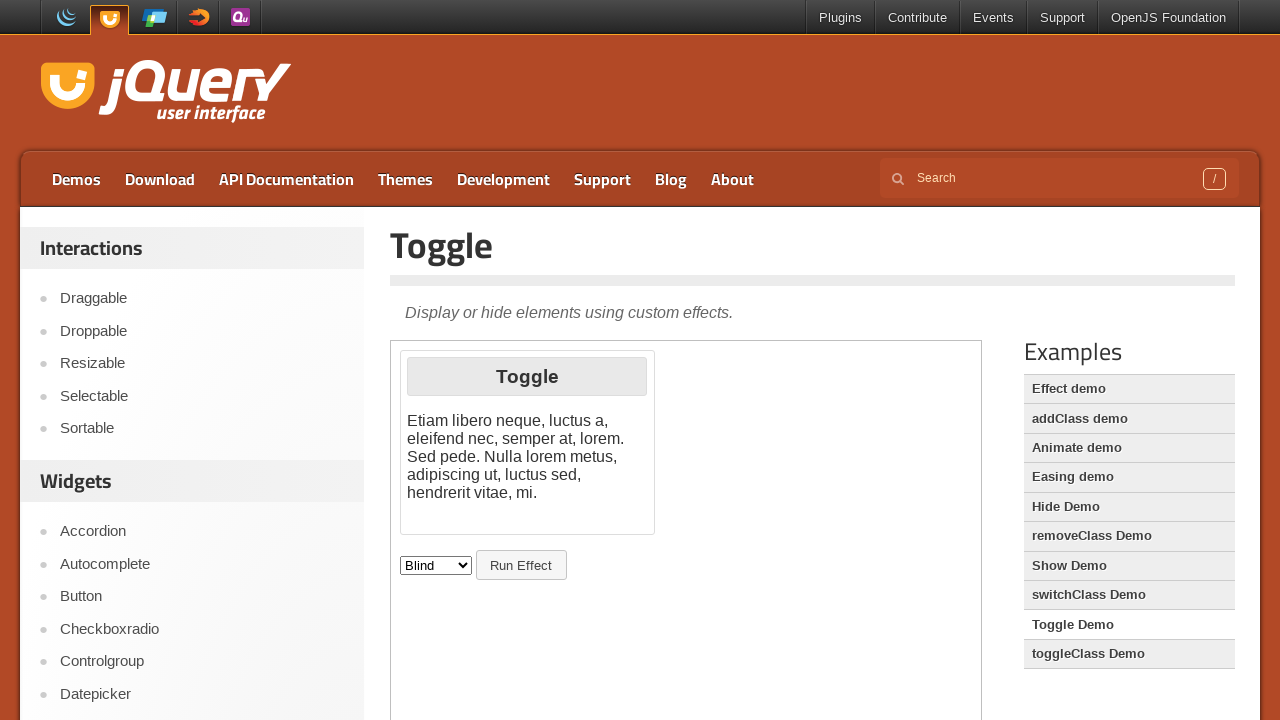

Clicked Run Effect button to hide text at (521, 565) on iframe >> nth=0 >> internal:control=enter-frame >> #button
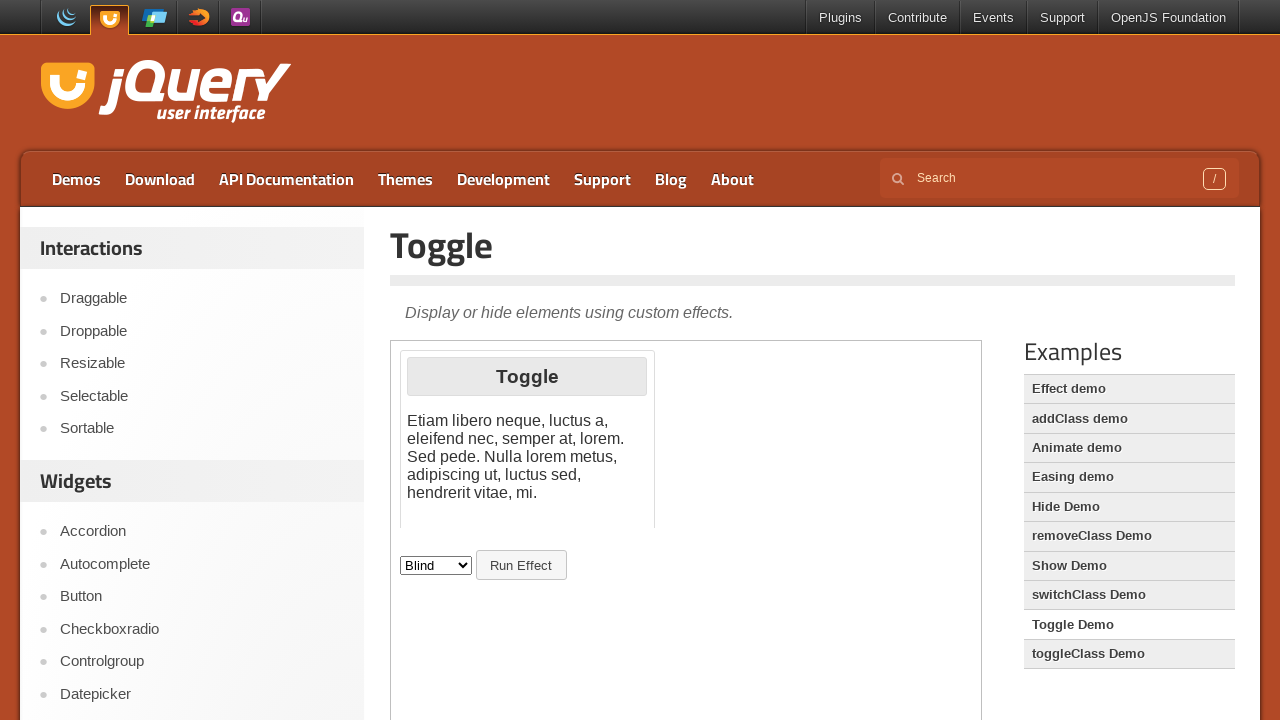

Waited 3 seconds for hide animation to complete
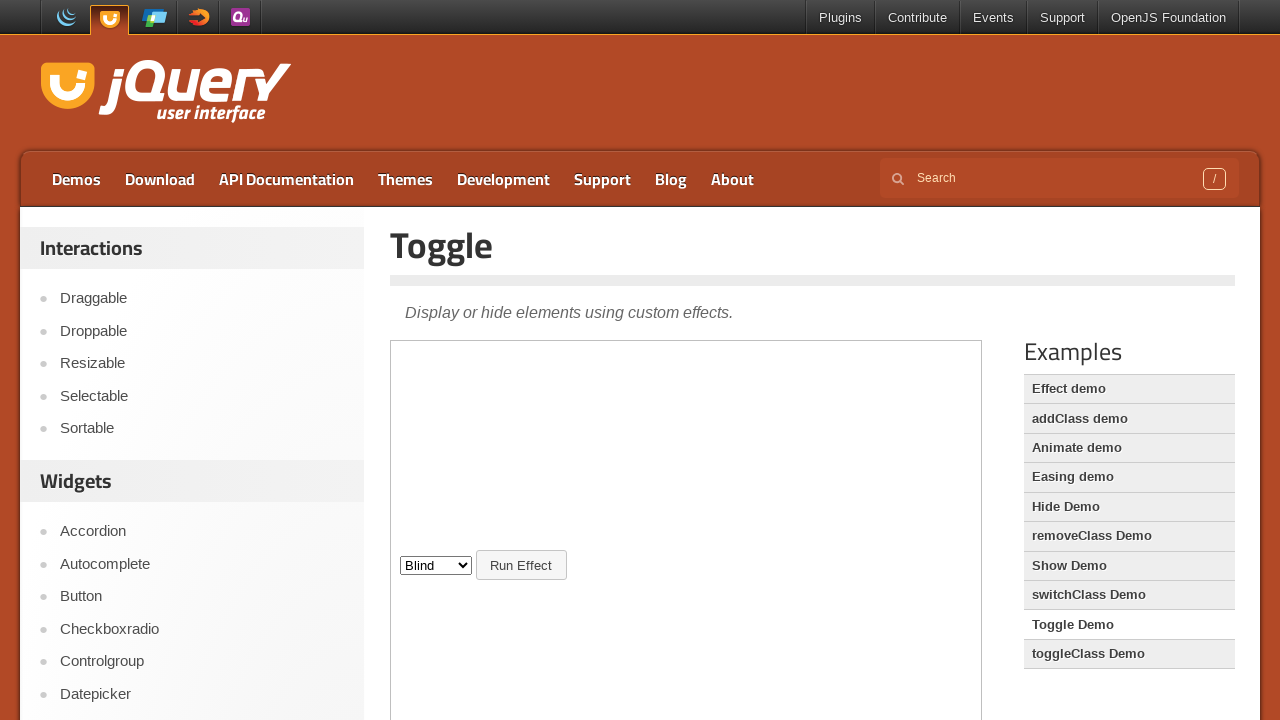

Located container element to check if text is hidden
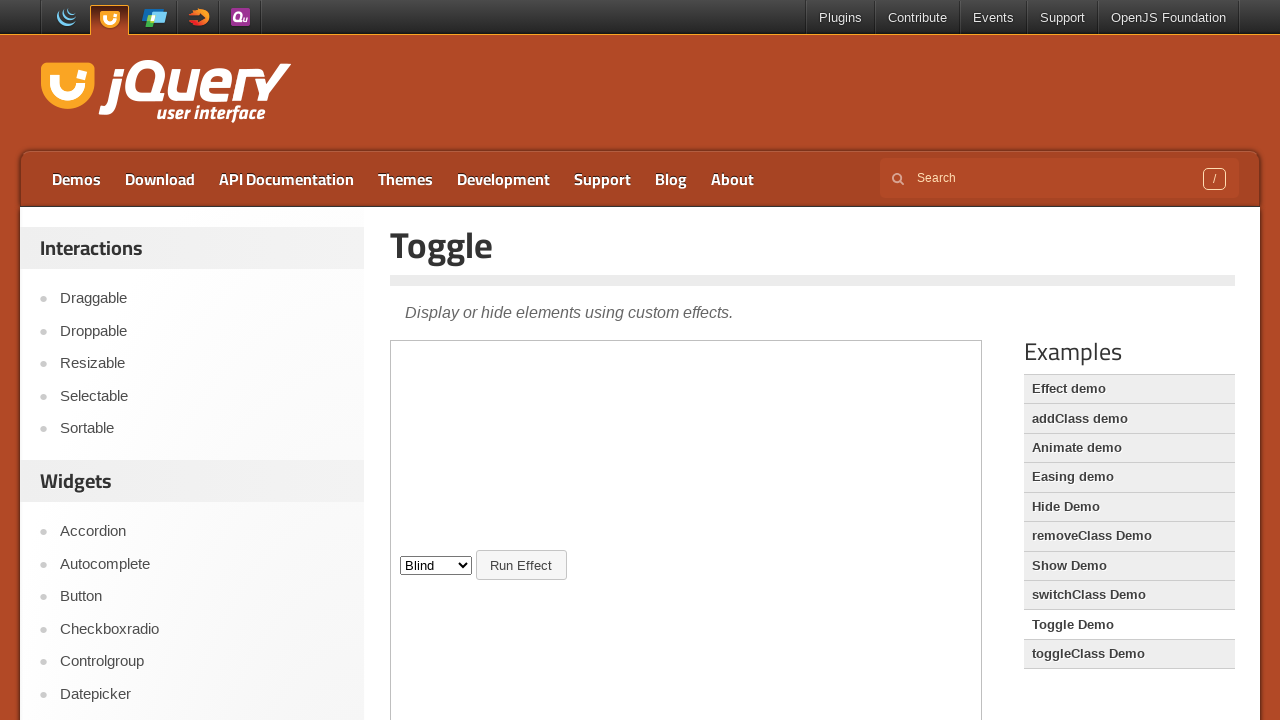

Verified text is hidden: Toggle
		
			Etiam libero neque, luctus a, eleifend nec, semper at, lorem. Sed pede. Nulla lorem metus, adipiscing ut, luctus sed, hendrerit vitae, mi.
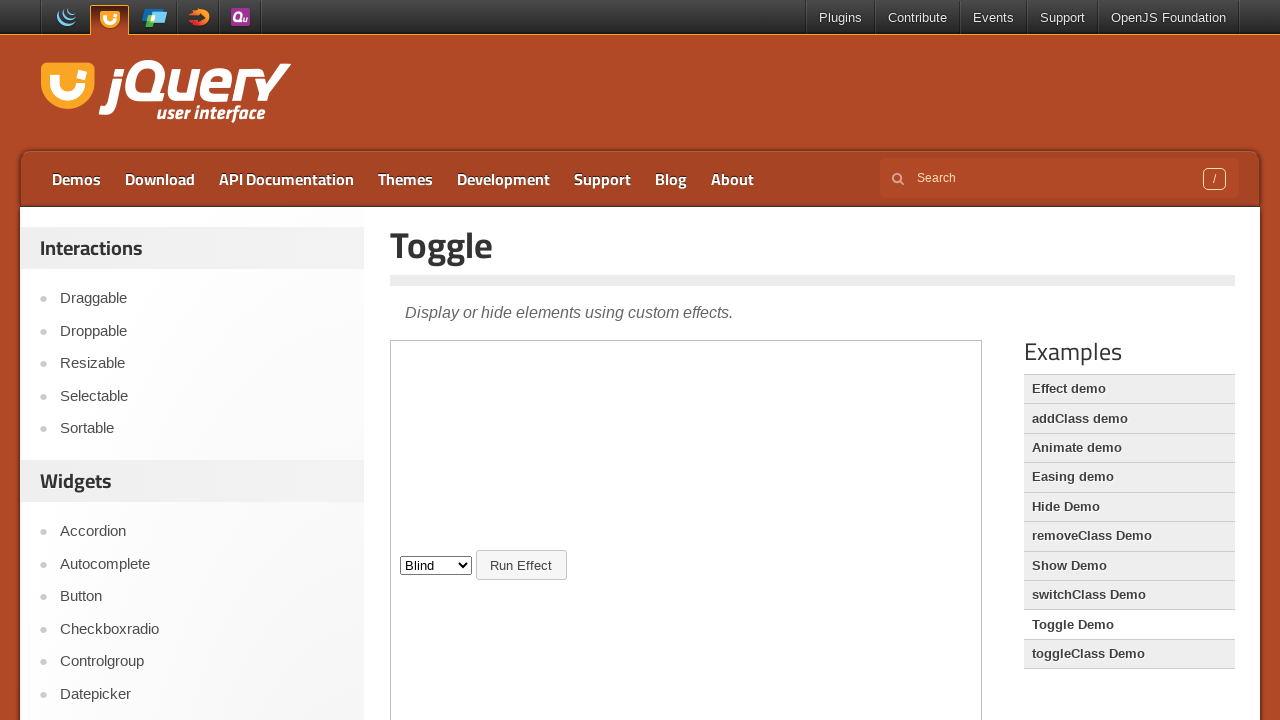

Clicked Run Effect button to show text again at (521, 565) on iframe >> nth=0 >> internal:control=enter-frame >> #button
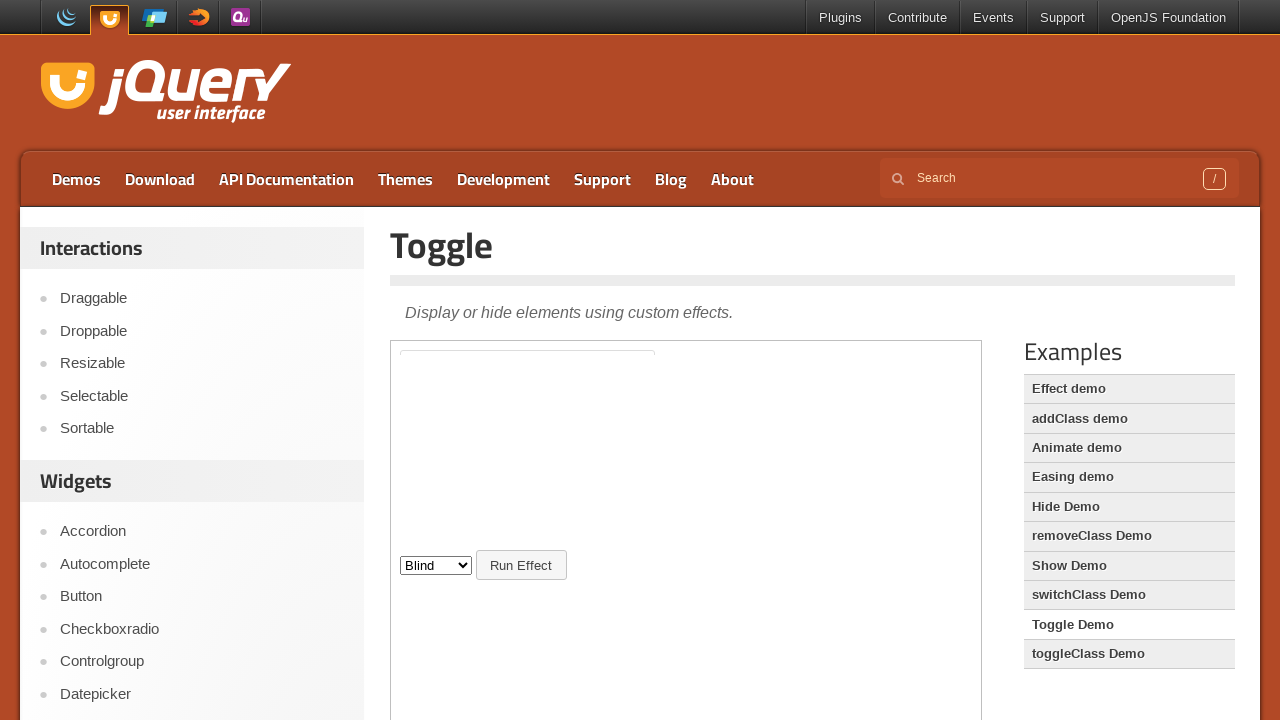

Waited 1 second for show animation to complete
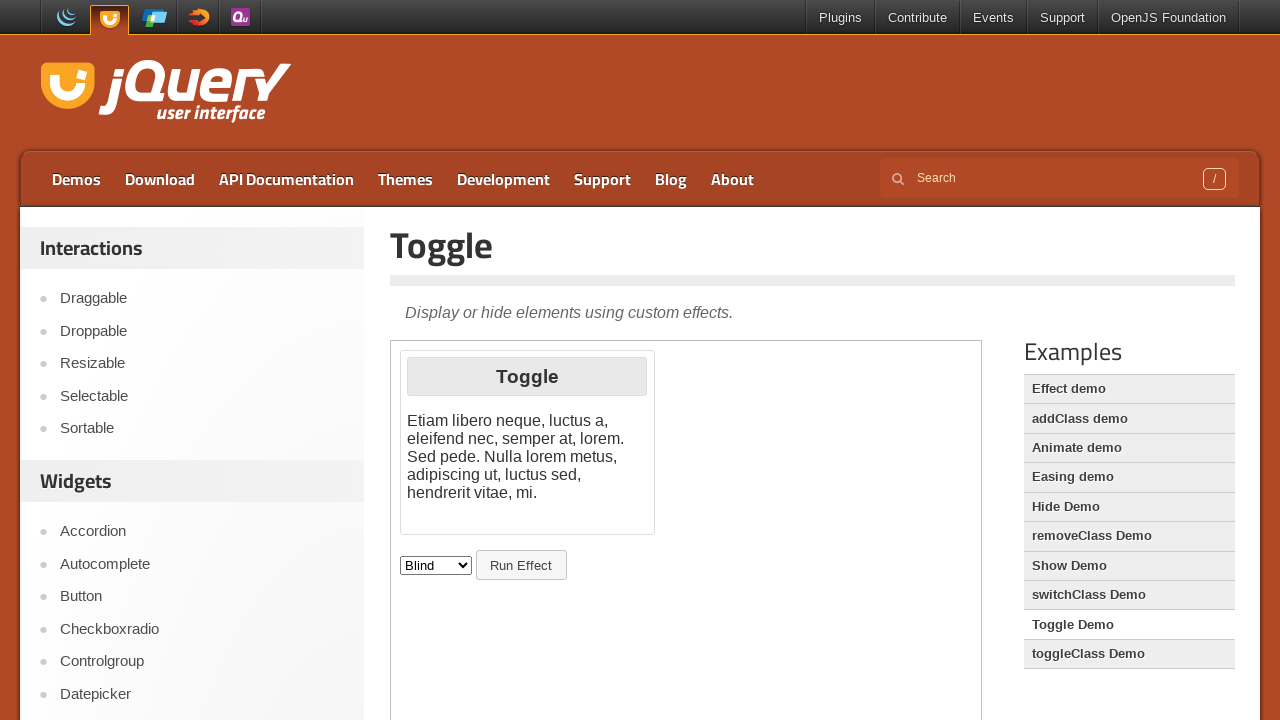

Located text element to verify it reappeared
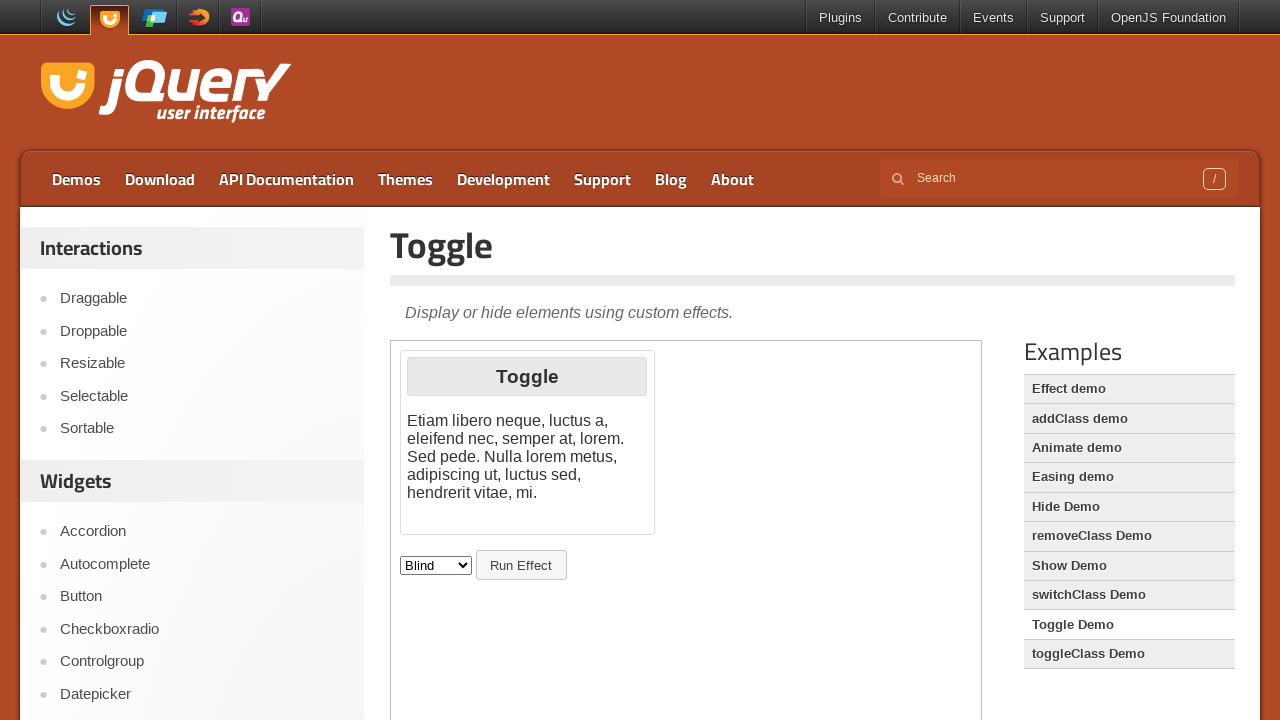

Verified text reappeared: 
			Etiam libero neque, luctus a, eleifend nec, semper at, lorem. Sed pede. Nulla lorem metus, adipiscing ut, luctus sed, hendrerit vitae, mi.
		
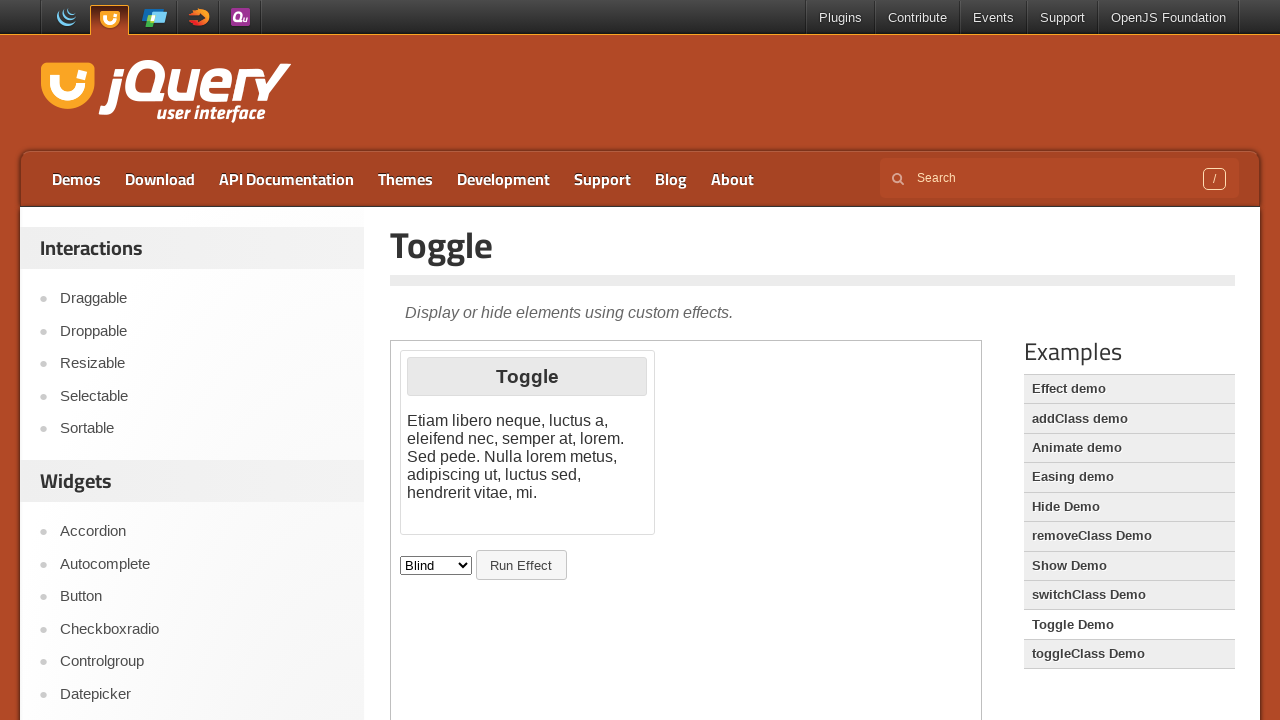

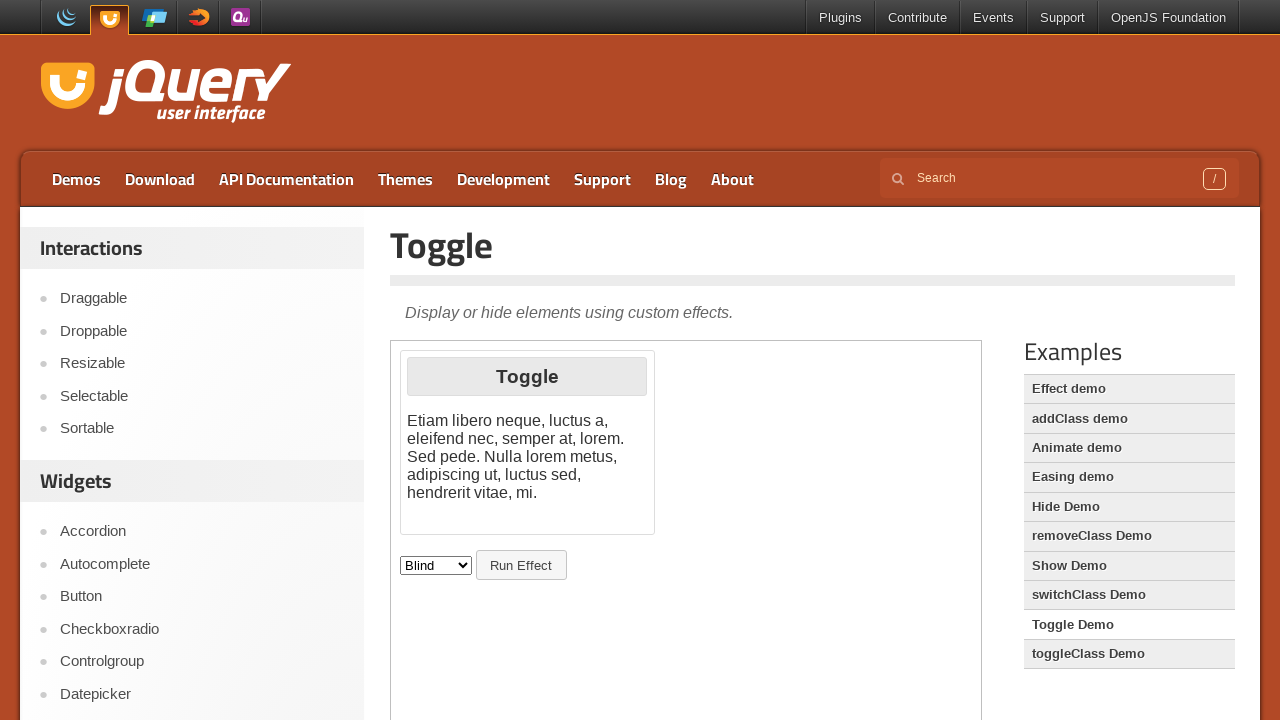